Tests dropdown selection functionality and auto-suggest search by selecting currency and searching for a country

Starting URL: https://rahulshettyacademy.com/dropdownsPractise/

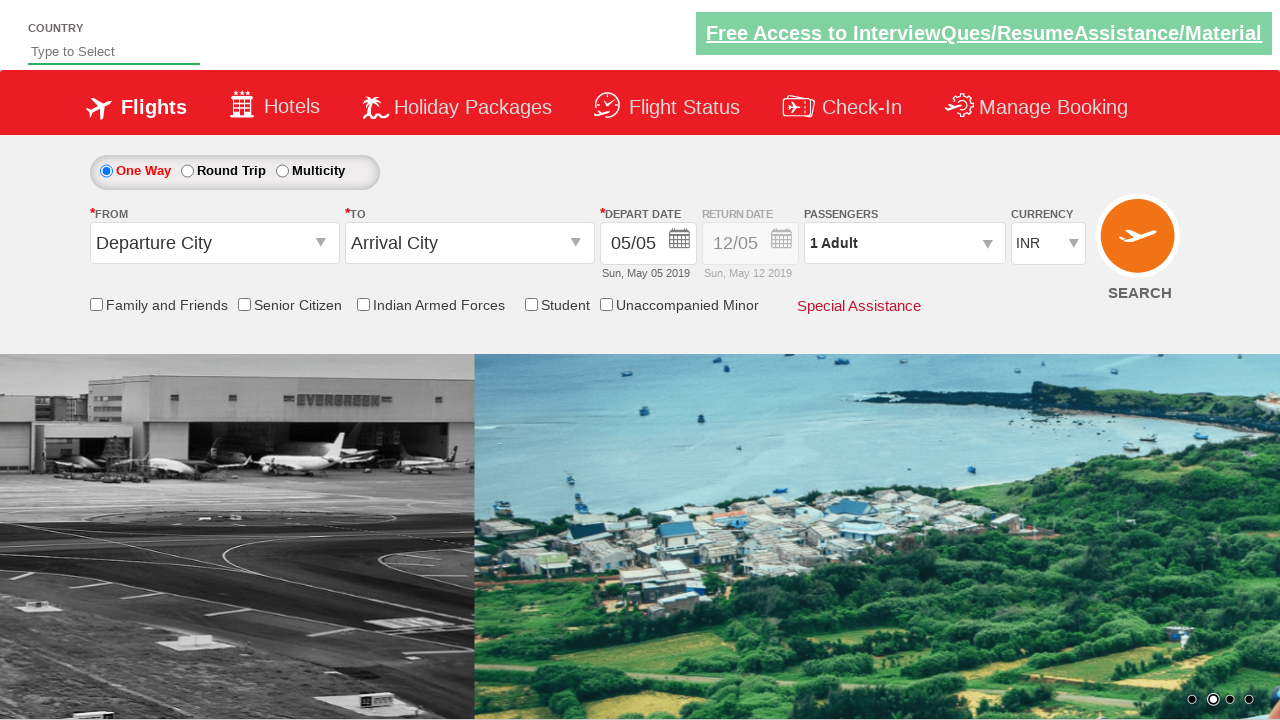

Selected USD from currency dropdown on #ctl00_mainContent_DropDownListCurrency
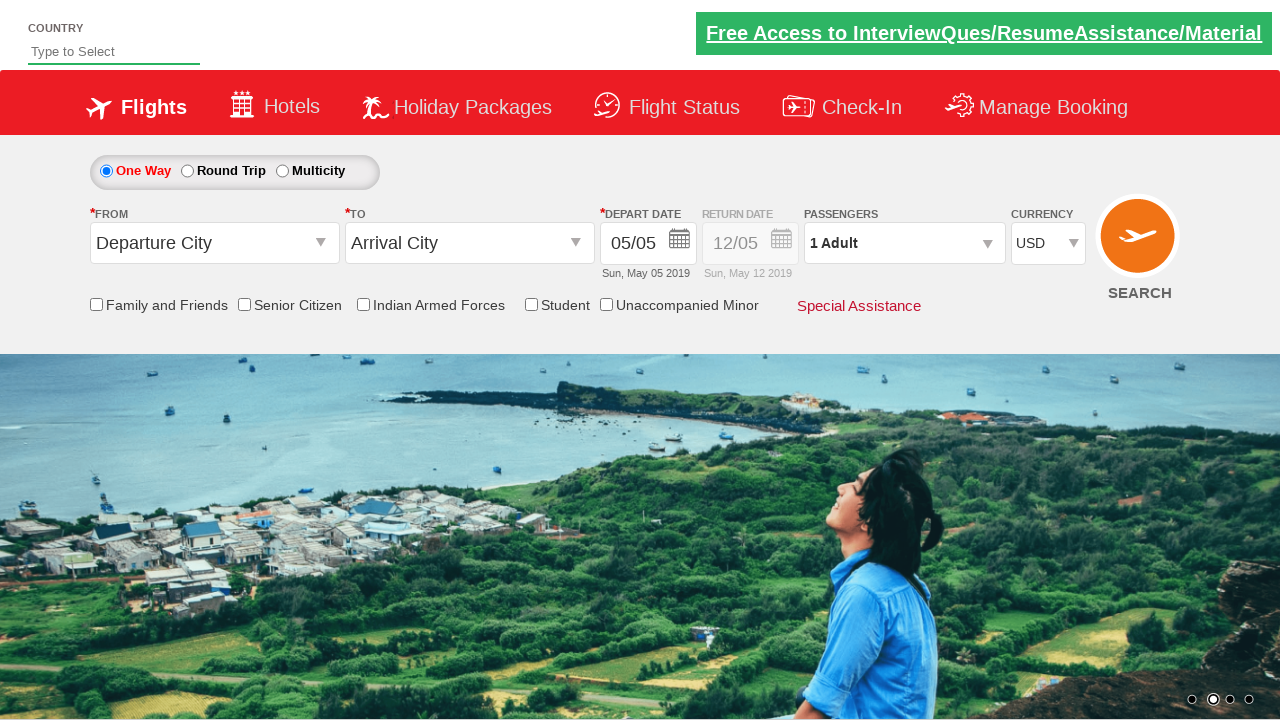

Retrieved selected currency: USD
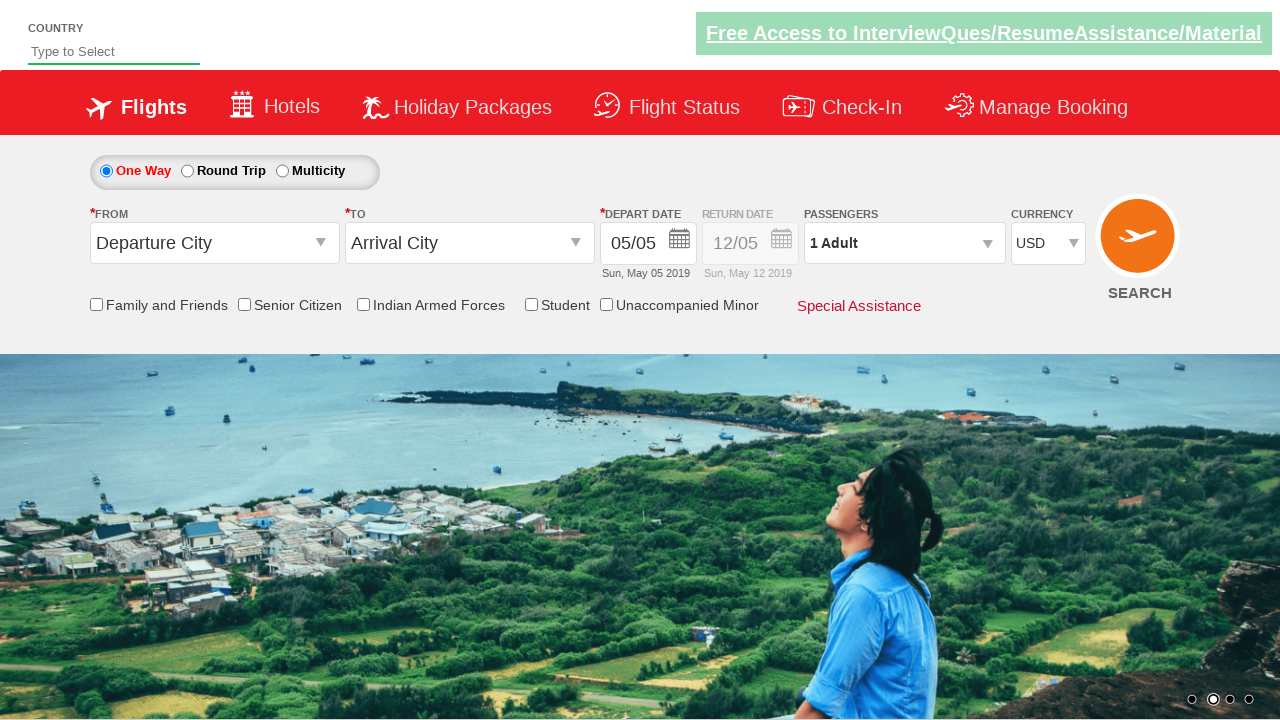

Typed 'ind' in auto-suggest field on #autosuggest
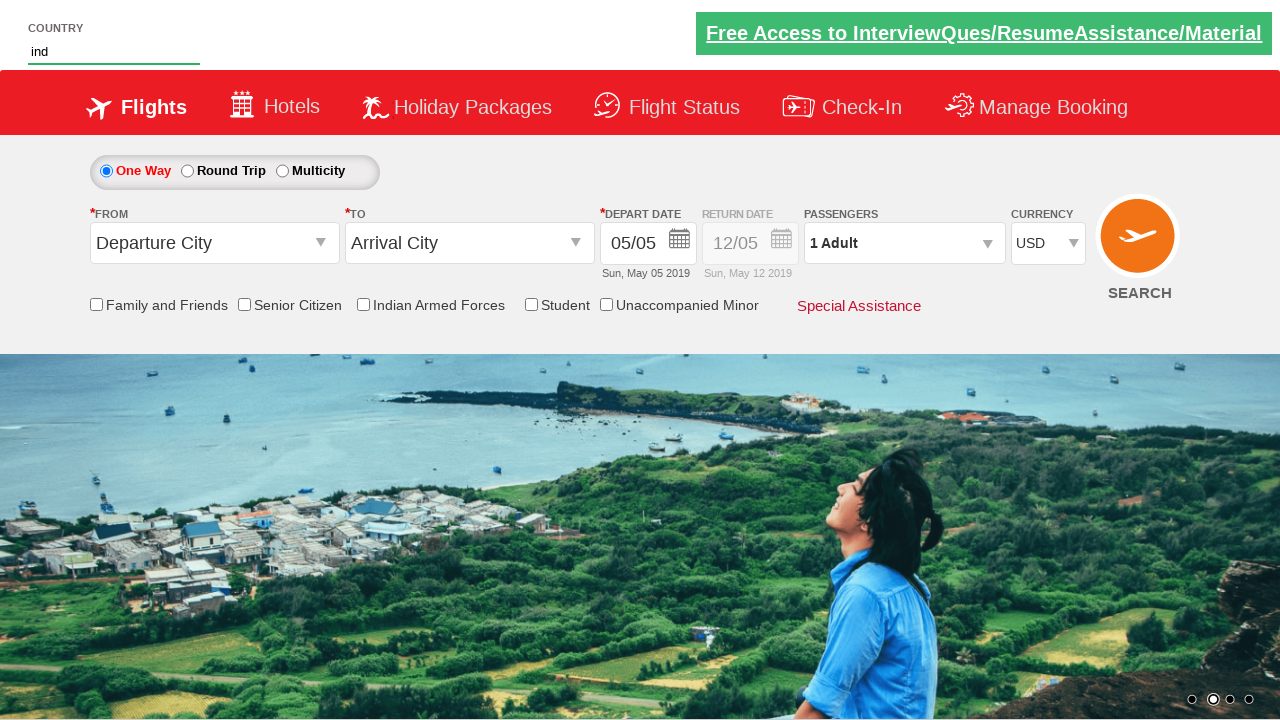

Auto-suggest dropdown appeared with country suggestions
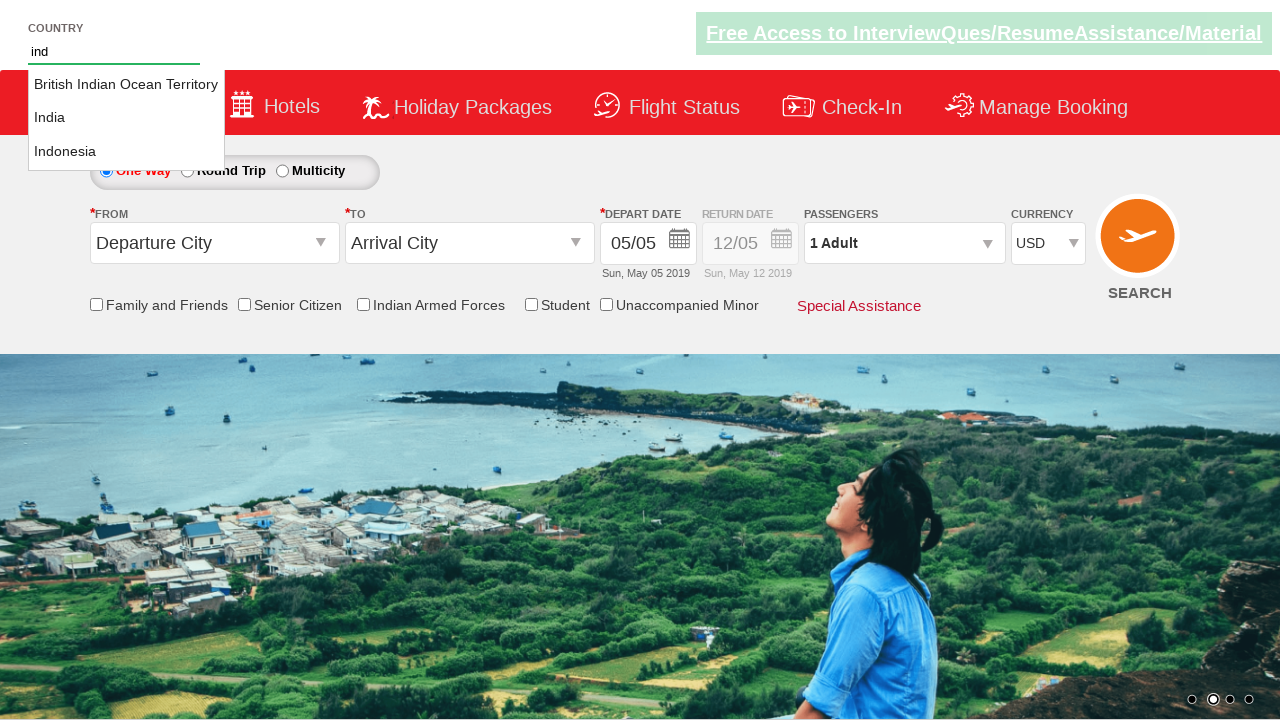

Selected 'India' from auto-suggest dropdown at (126, 118) on li.ui-menu-item a >> nth=1
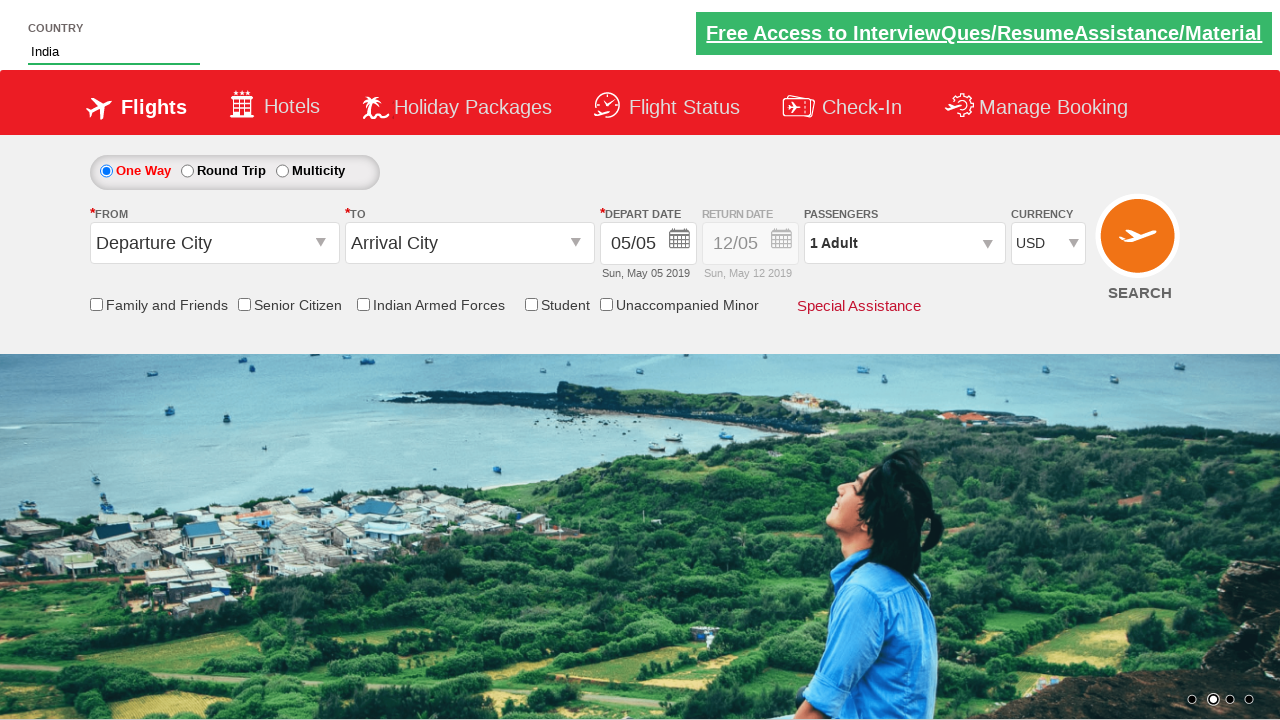

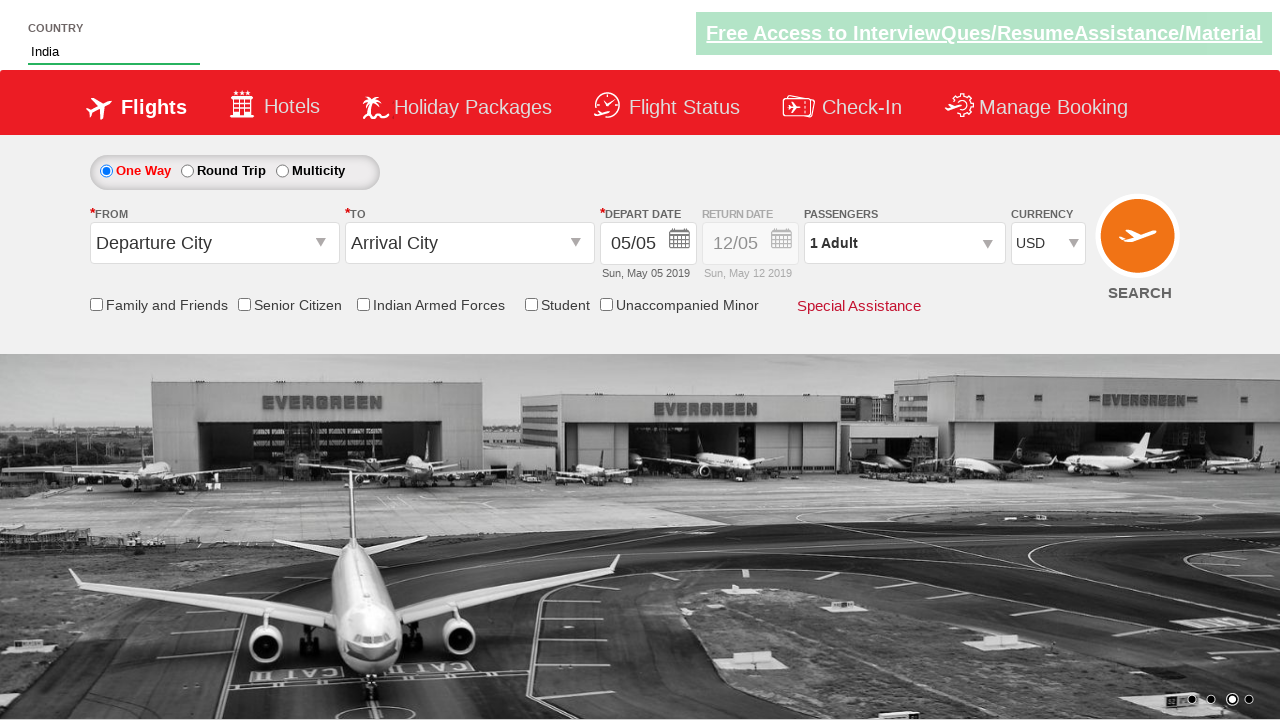